Tests key press detection by pressing the Backspace key and verifying the result message

Starting URL: https://the-internet.herokuapp.com/key_presses

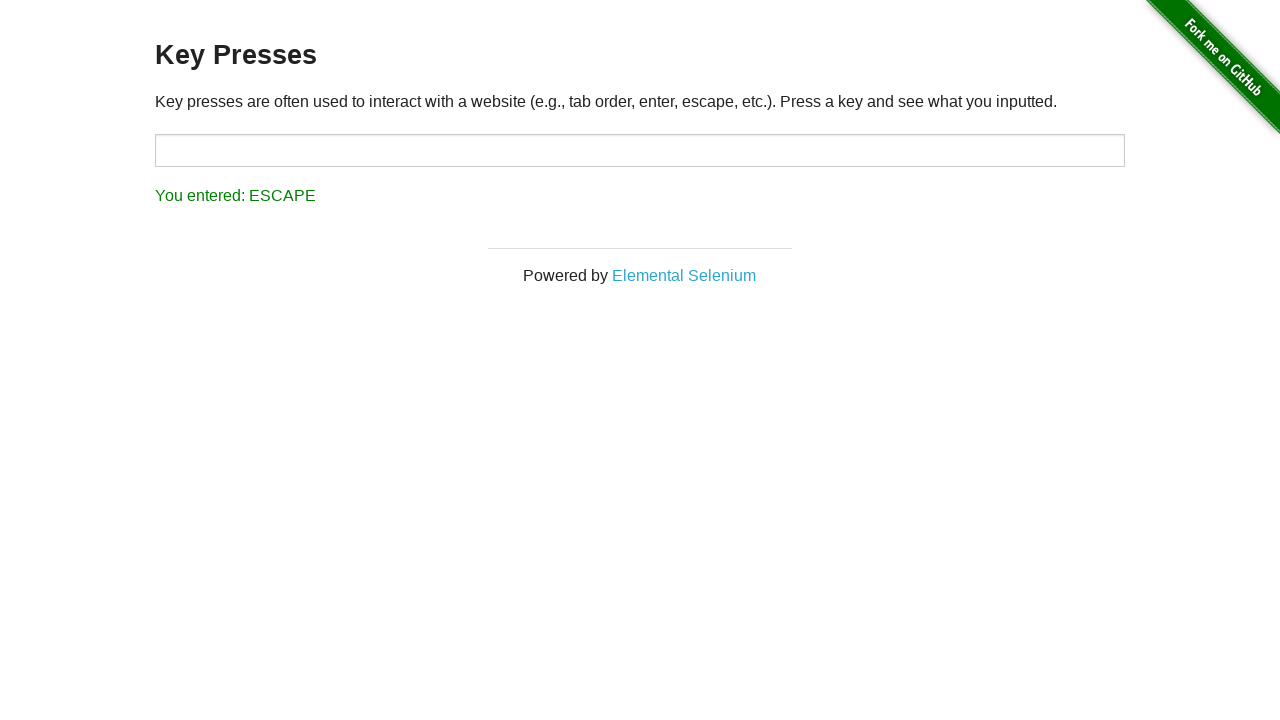

Navigated to key presses test page
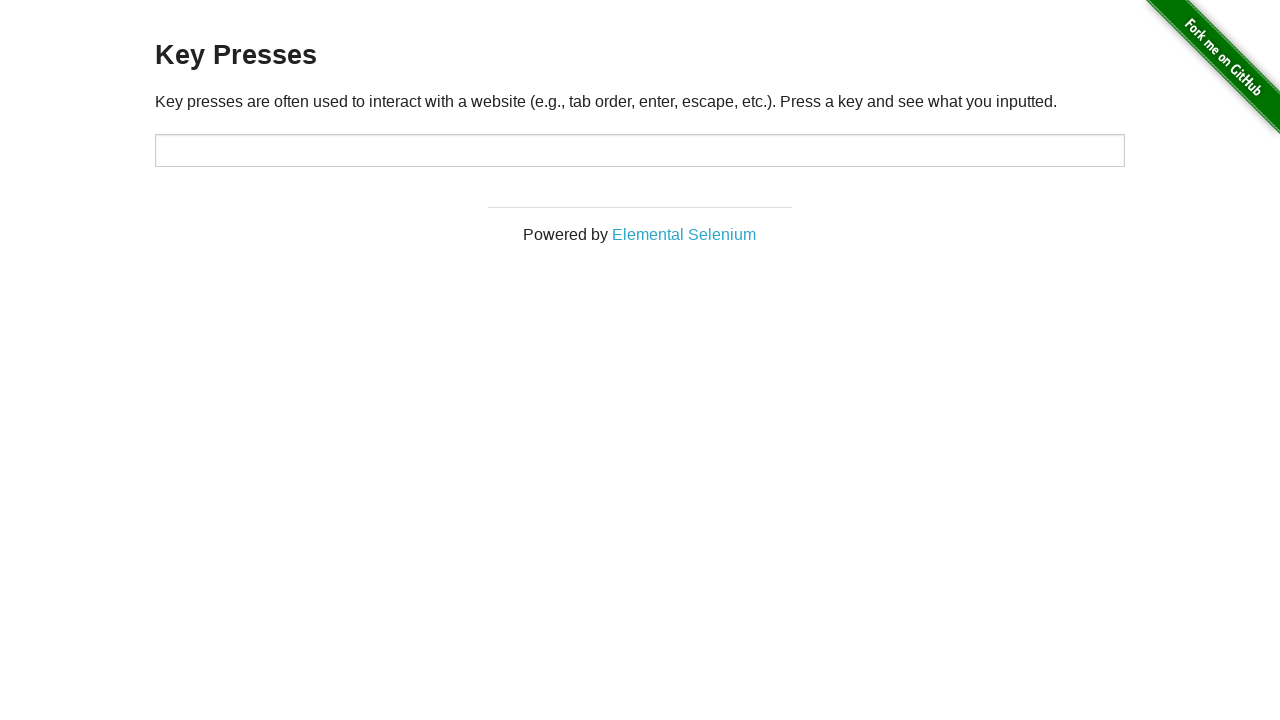

Pressed Backspace key on target input field on #target
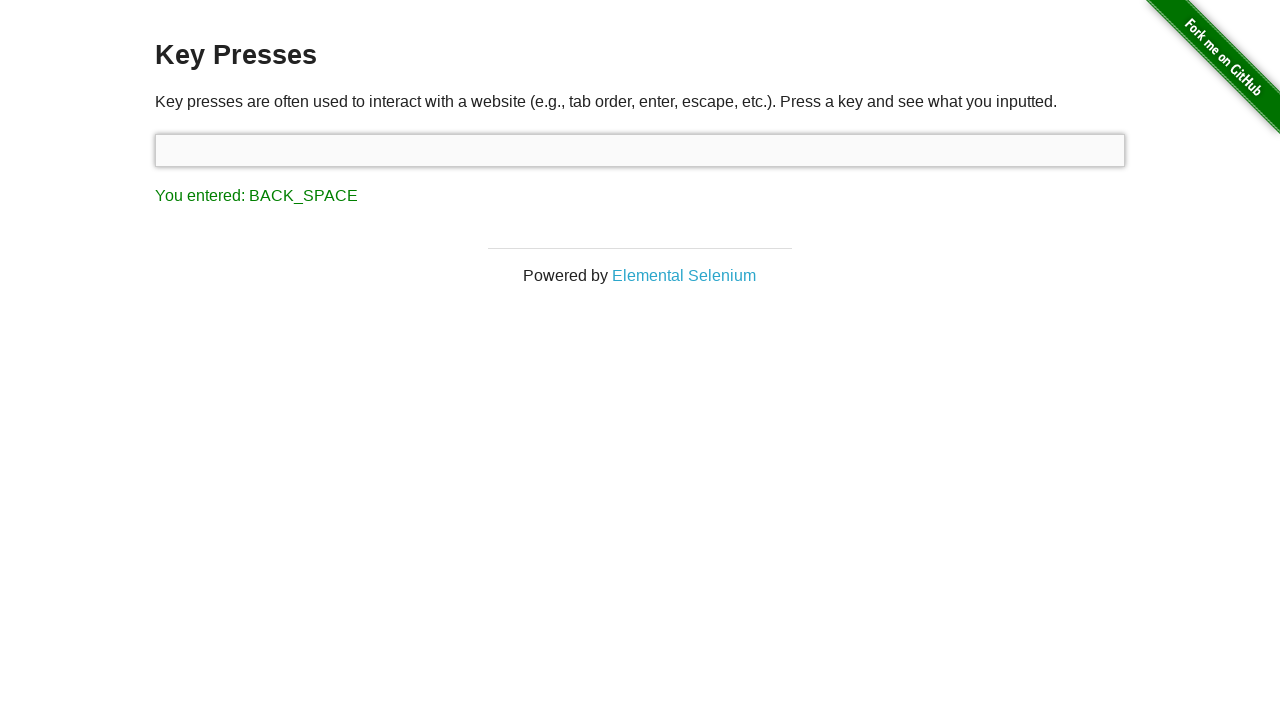

Retrieved result text from result element
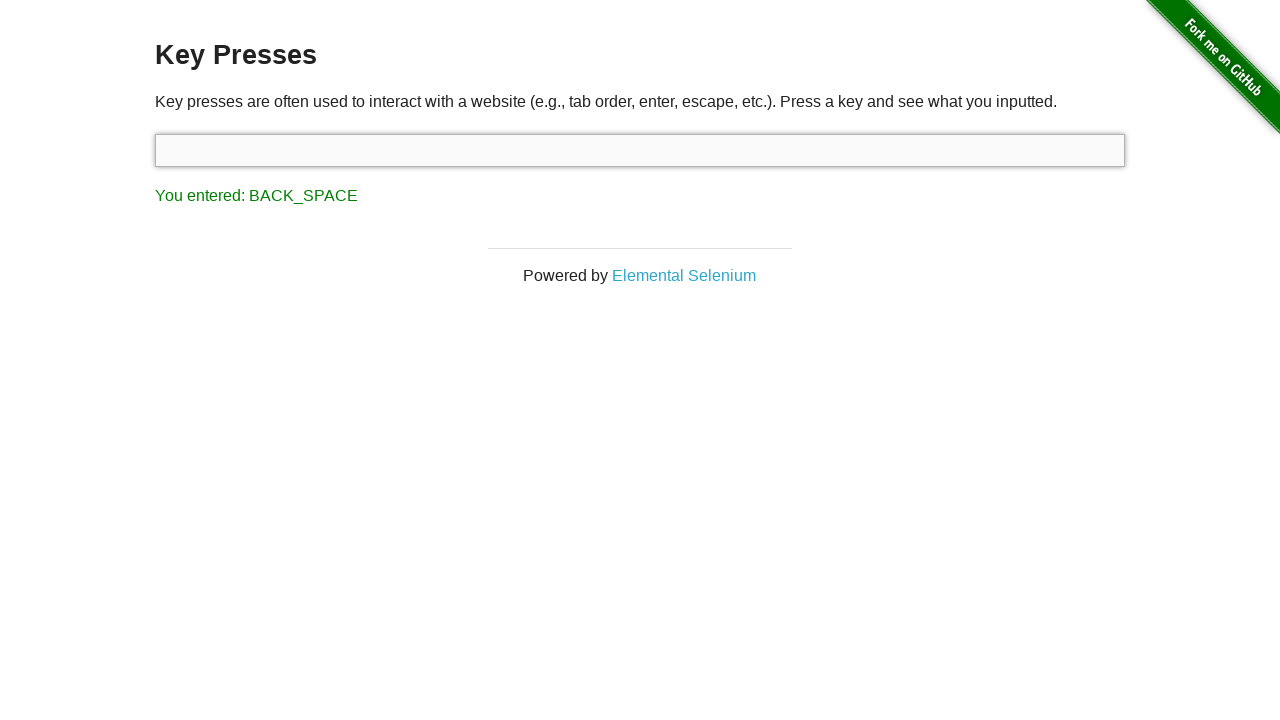

Verified result text matches expected 'You entered: BACK_SPACE'
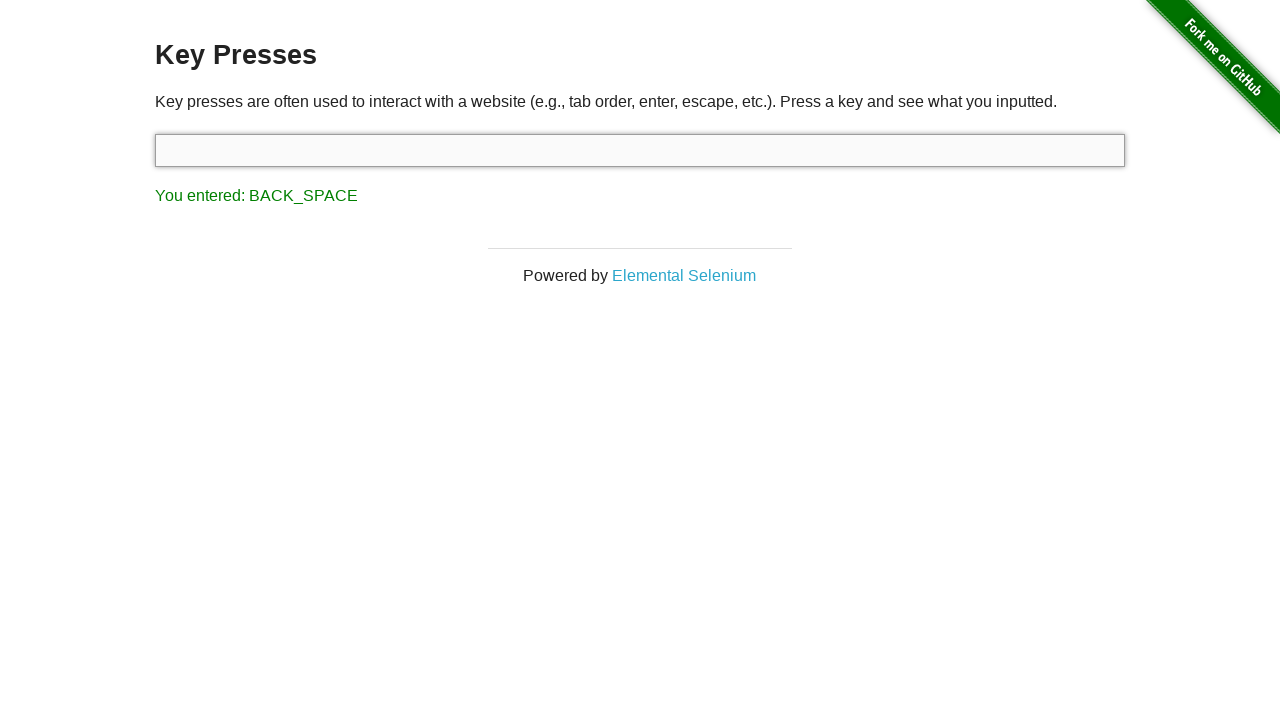

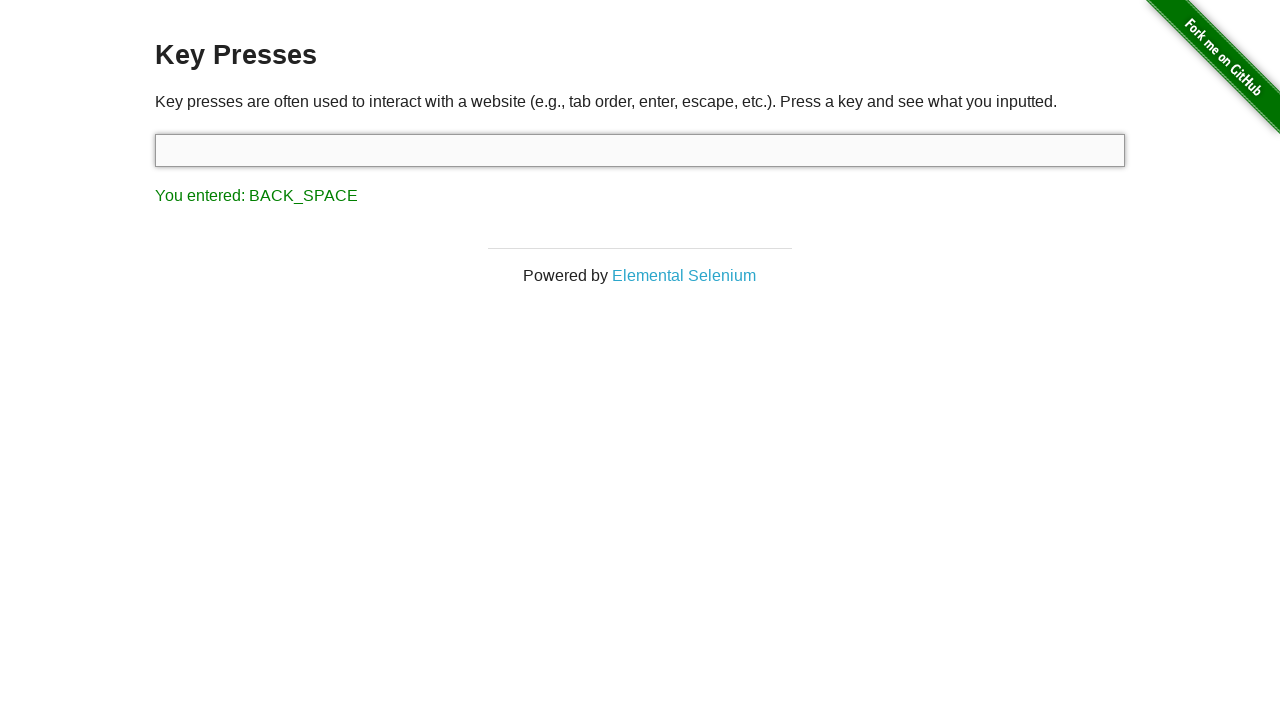